Fills out a form on a test automation practice website by entering name, email, phone, address, selecting gender and day checkboxes using JavaScript execution

Starting URL: https://testautomationpractice.blogspot.com/

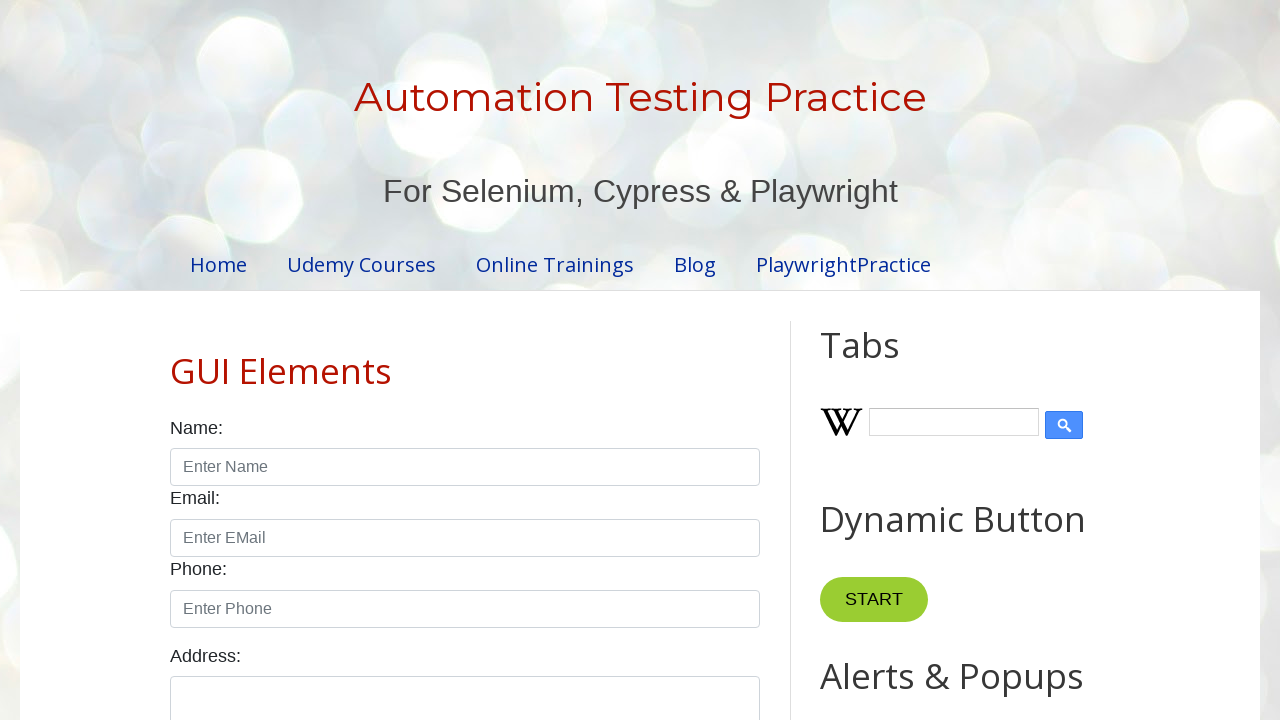

Filled name field with 'Rajesh' using JavaScript
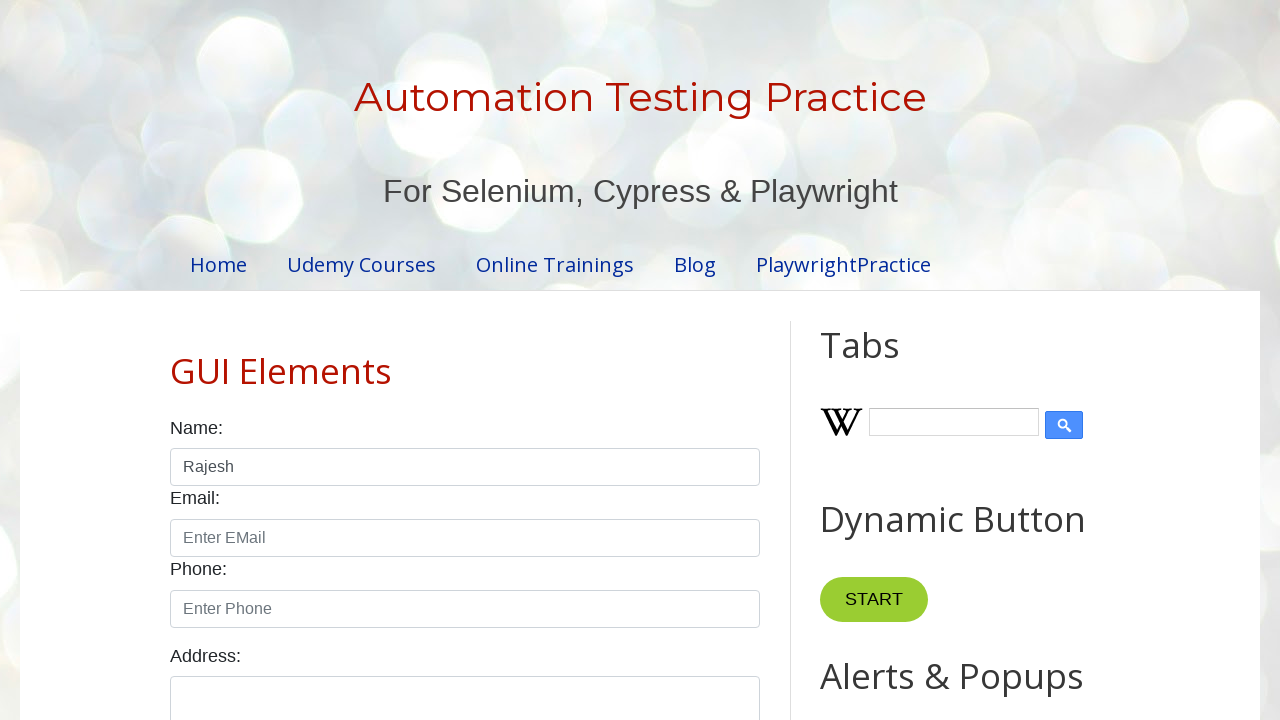

Filled email field with 'trd@gmail.com' using JavaScript
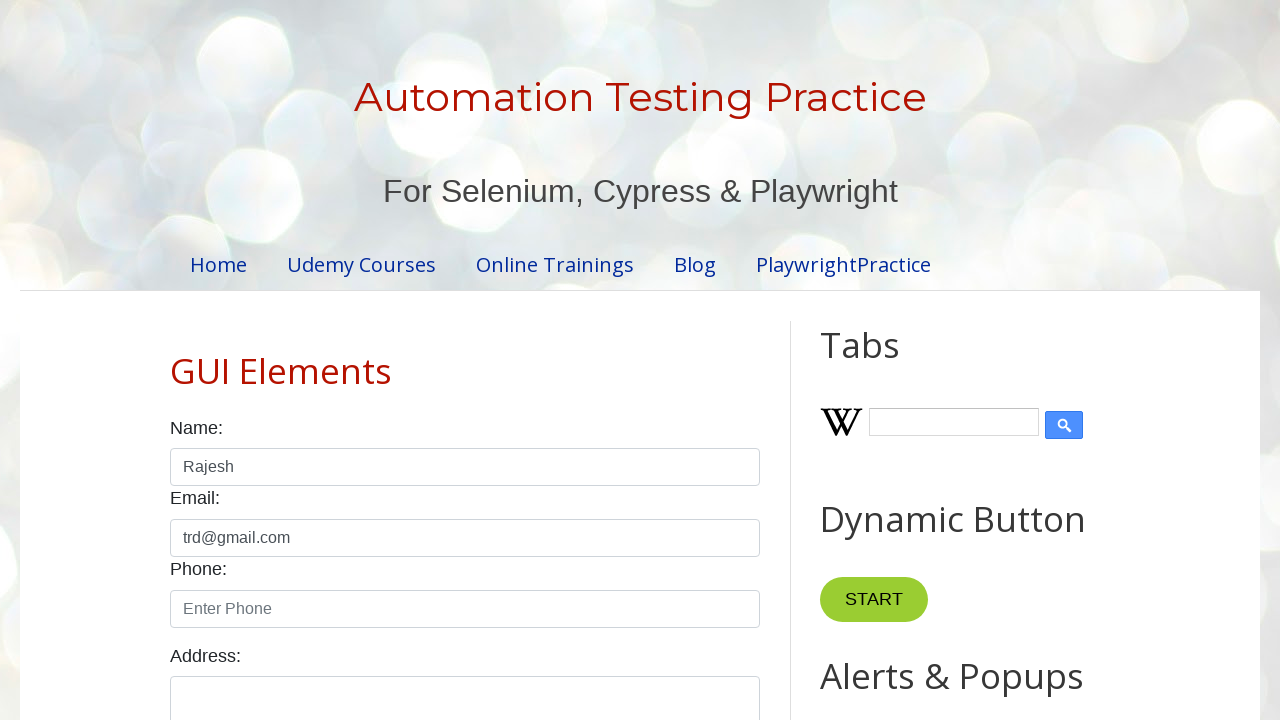

Filled phone field with '9967896554' using JavaScript
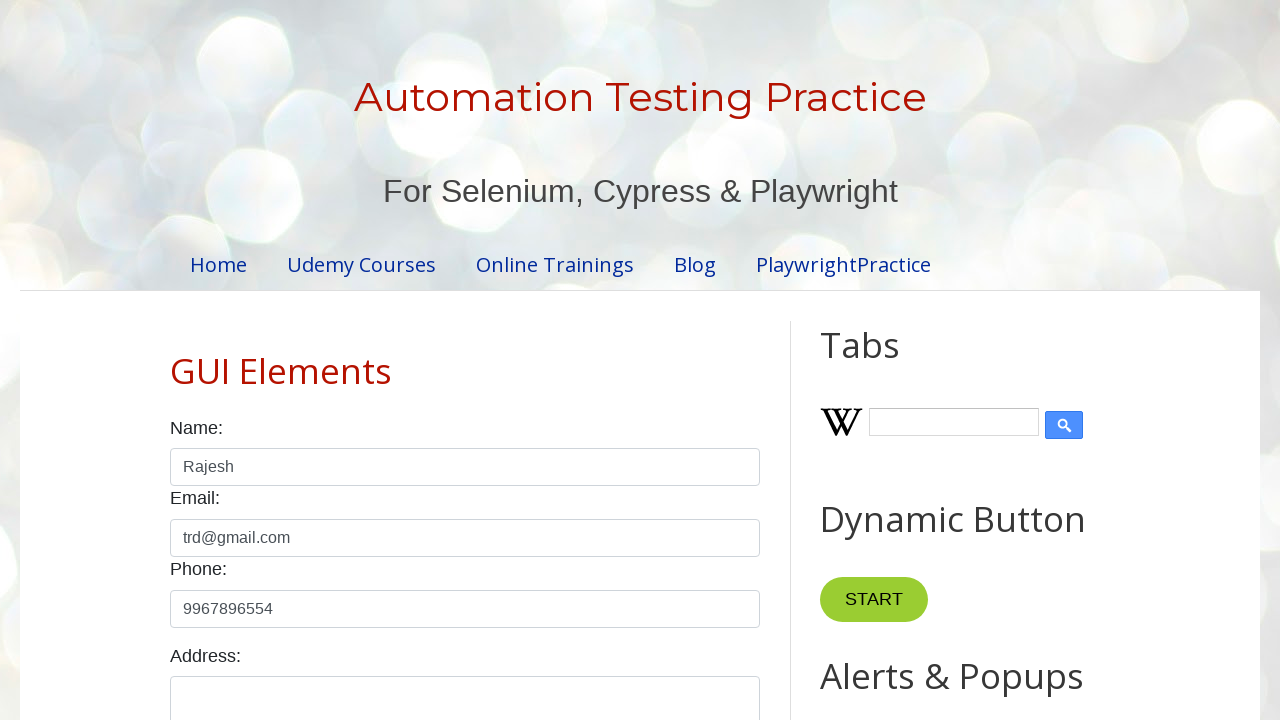

Filled address textarea with 'Thisssss' using JavaScript
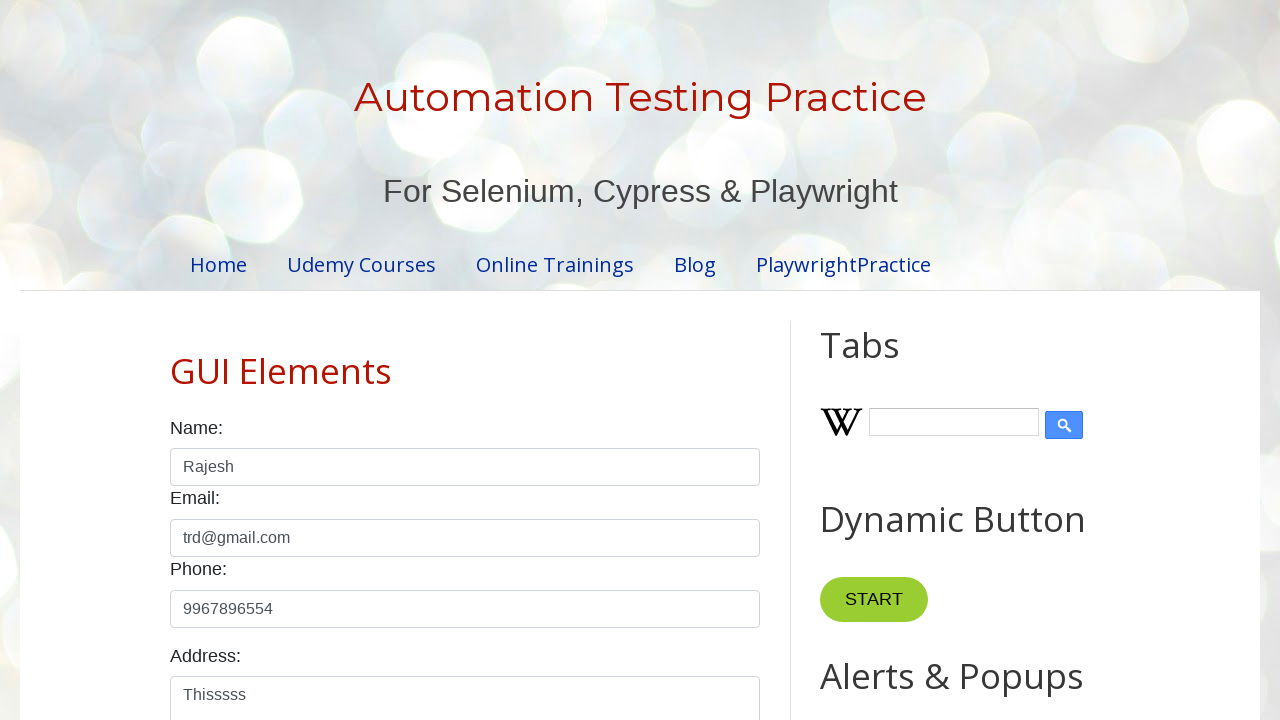

Selected Male radio button at (208, 360) on xpath=//label[normalize-space()='Male']
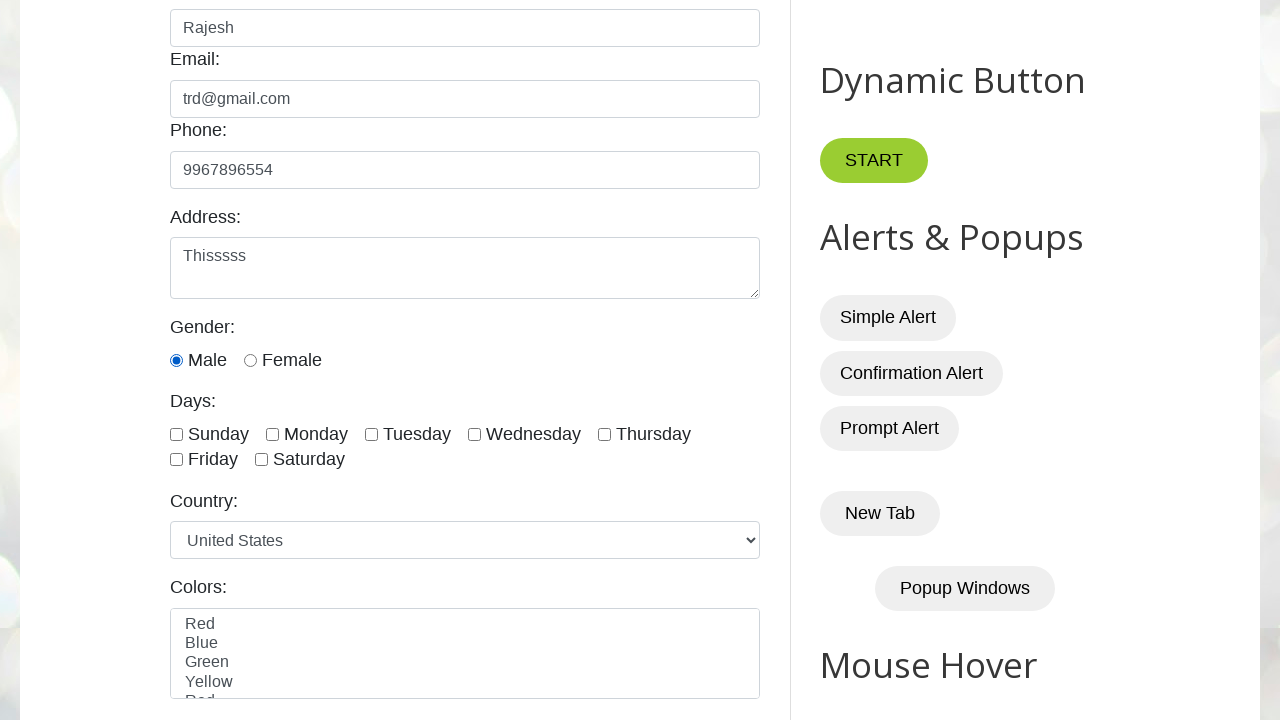

Checked Monday checkbox at (316, 434) on xpath=//label[normalize-space()='Monday']
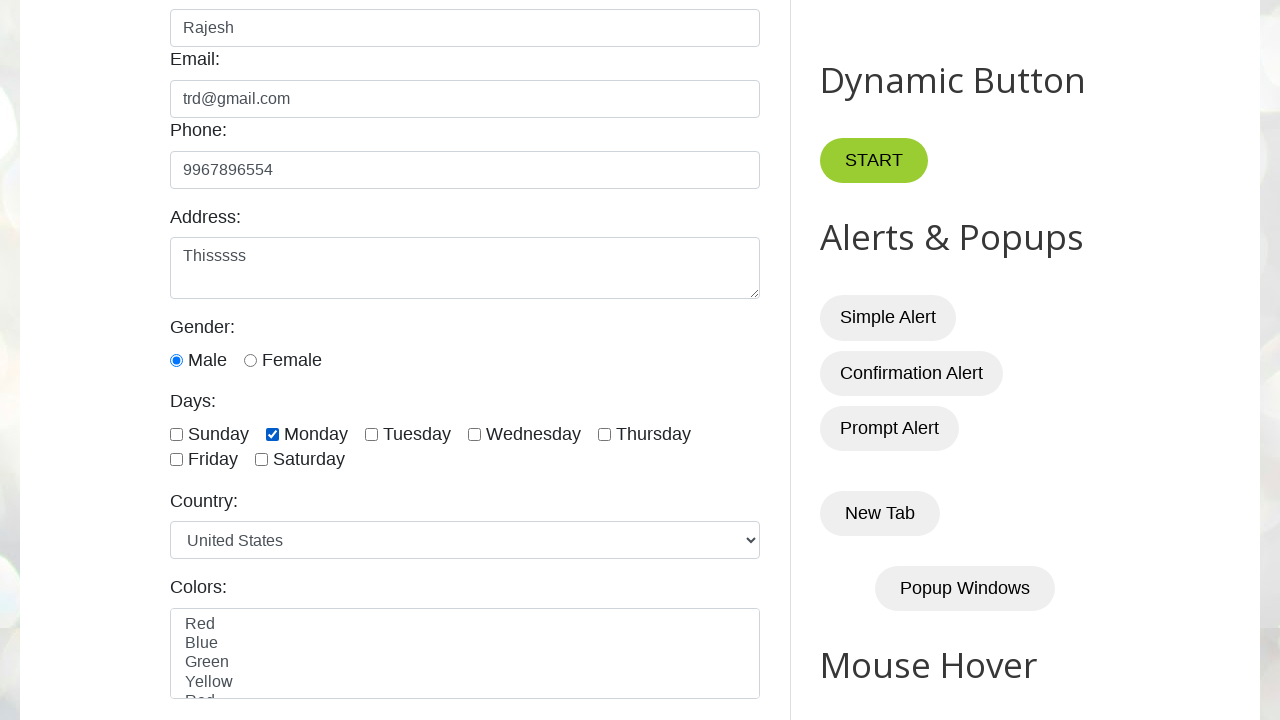

Waited 5 seconds to see form results
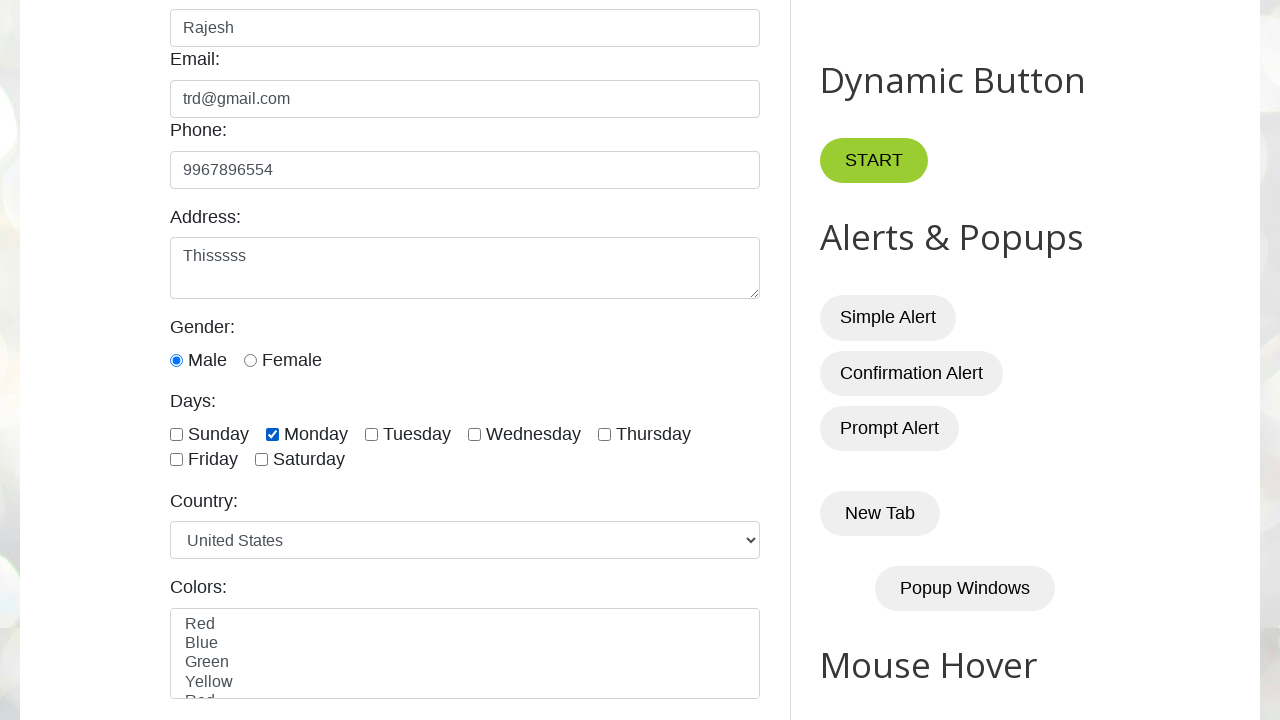

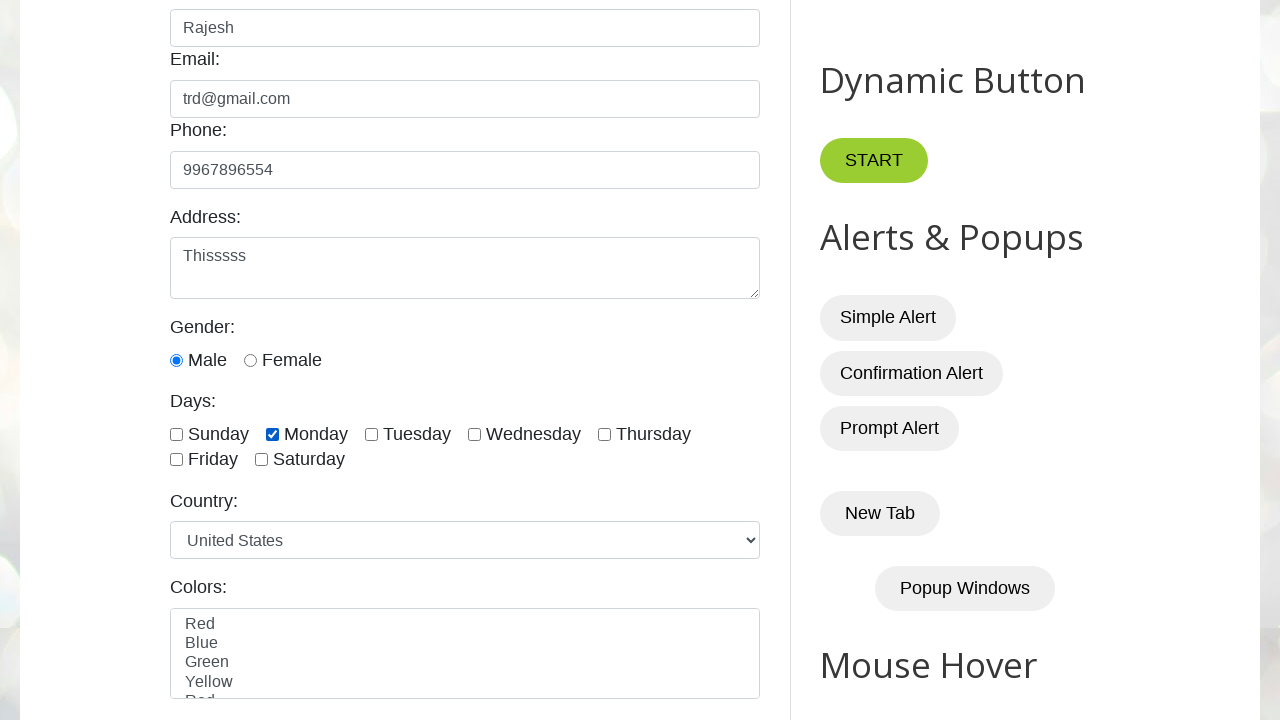